Navigates to Myntra website, retrieves page title and URL, checks window dimensions, and resizes the browser window

Starting URL: https://www.myntra.com

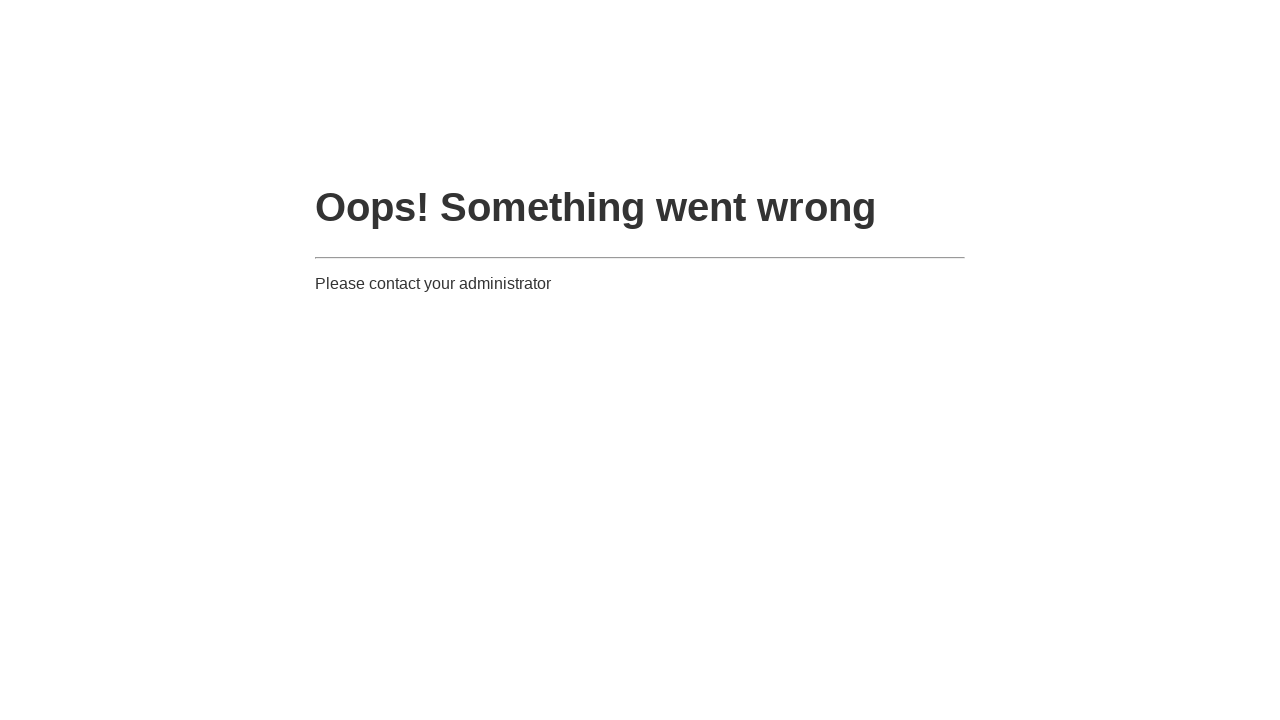

Retrieved page title from Myntra website
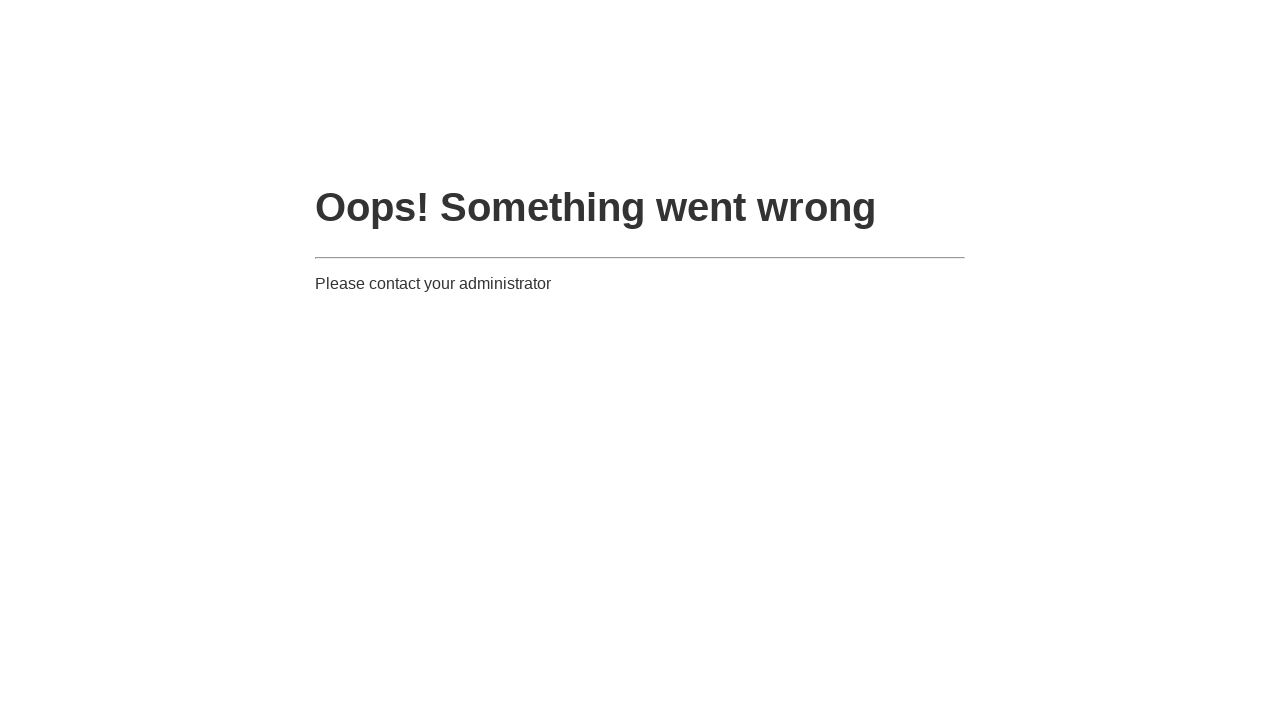

Retrieved current URL
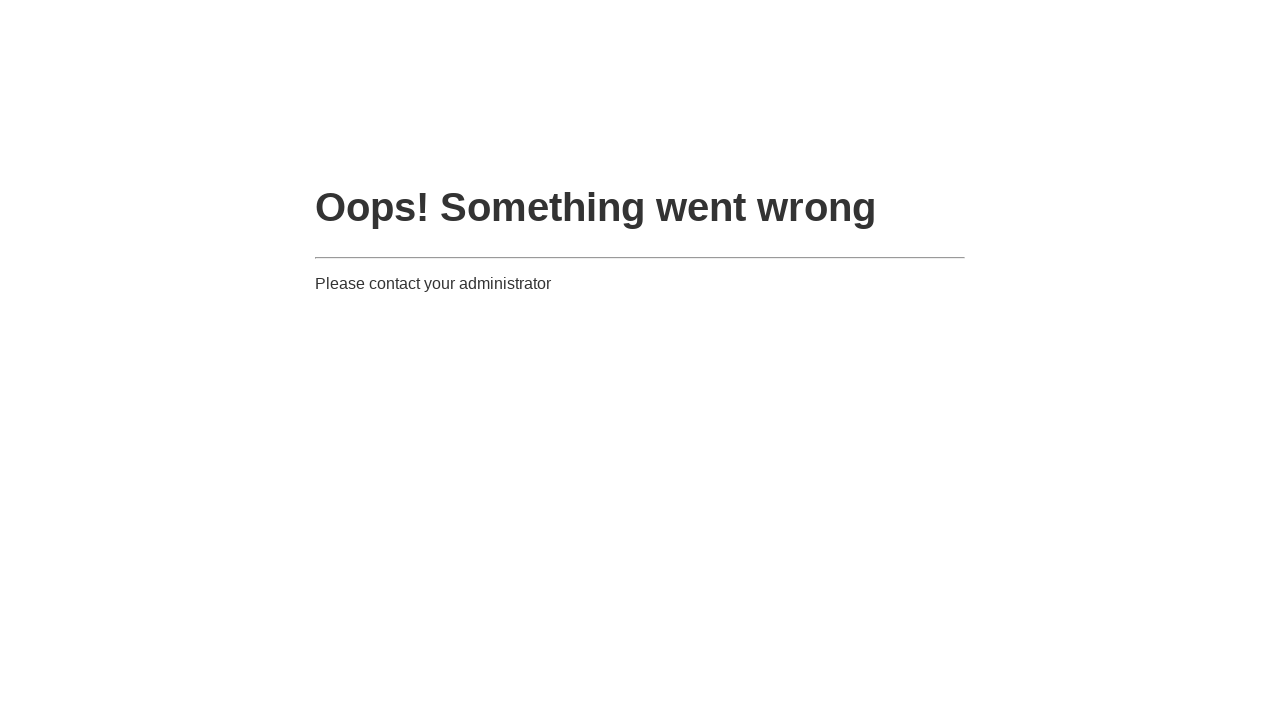

Retrieved viewport dimensions
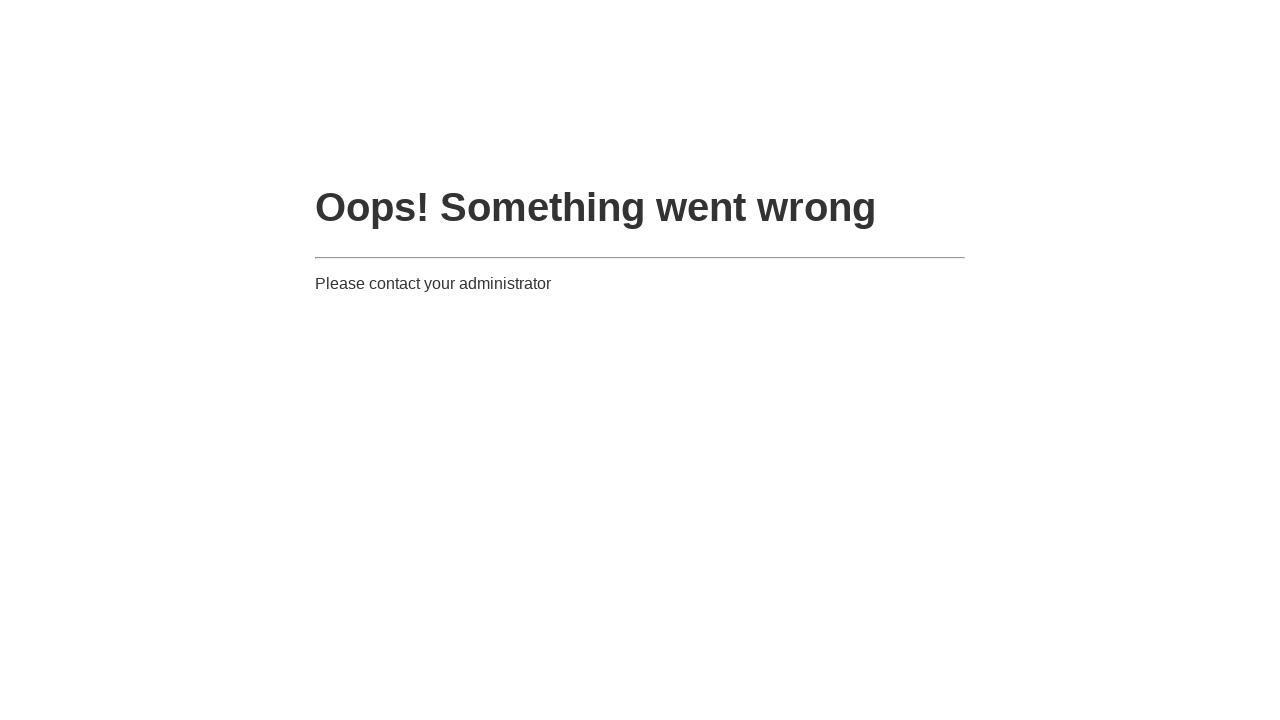

Resized browser window to 750x900 pixels
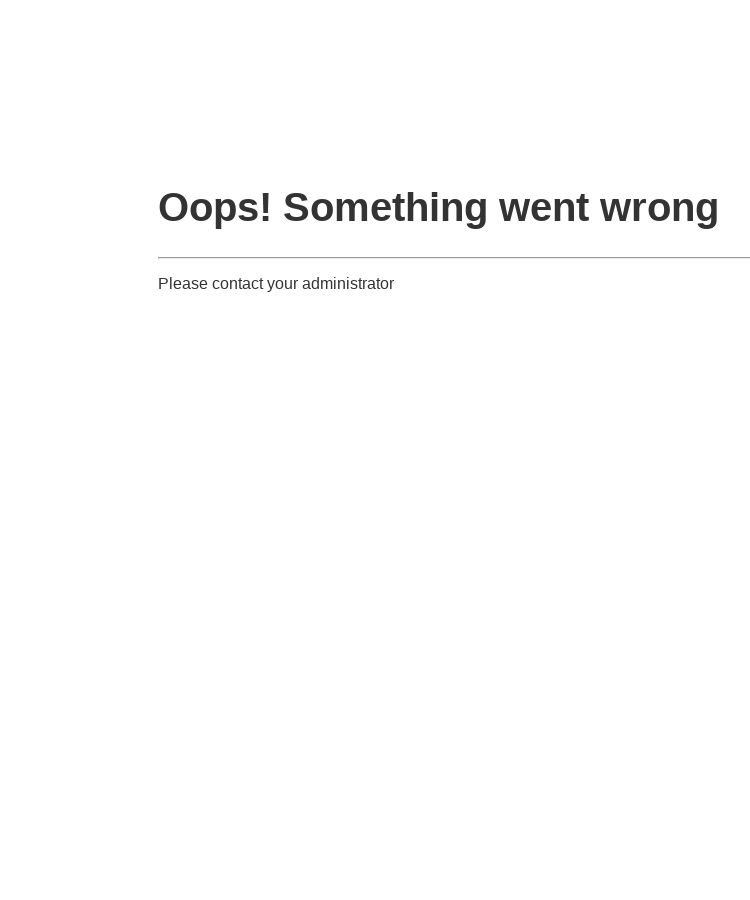

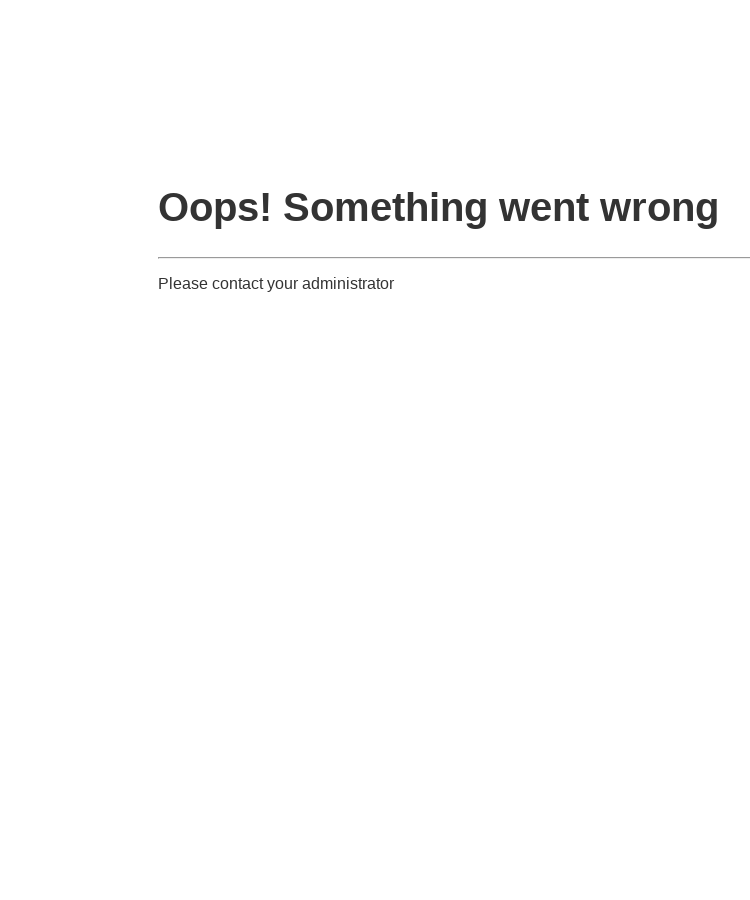